Navigates to WebdriverIO website and waits for the navigation bar to be displayed

Starting URL: https://webdriver.io

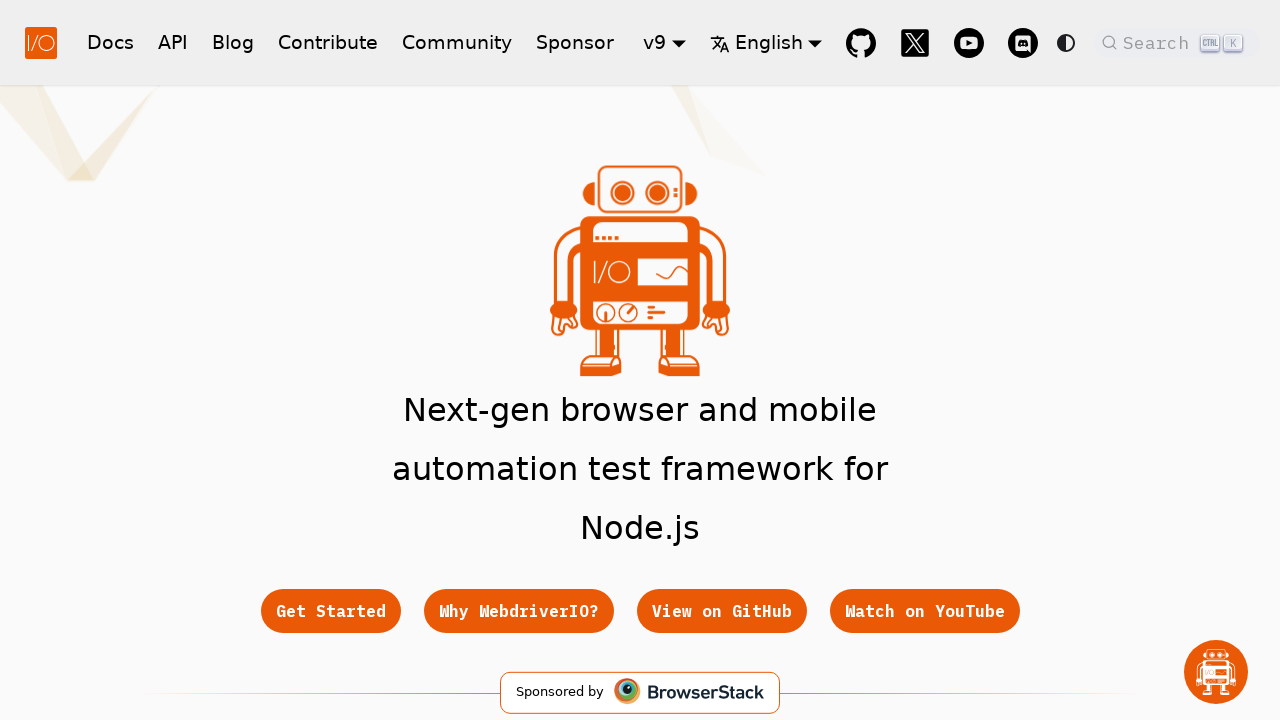

Waited for navigation bar to be visible
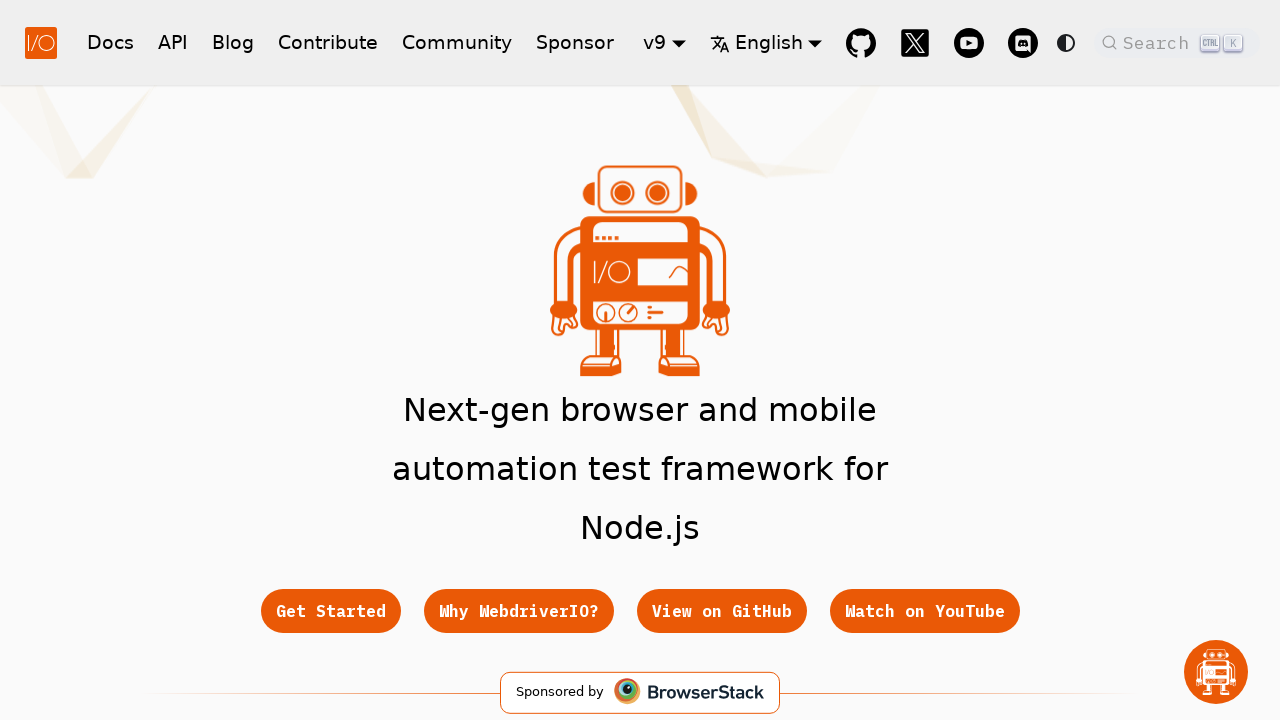

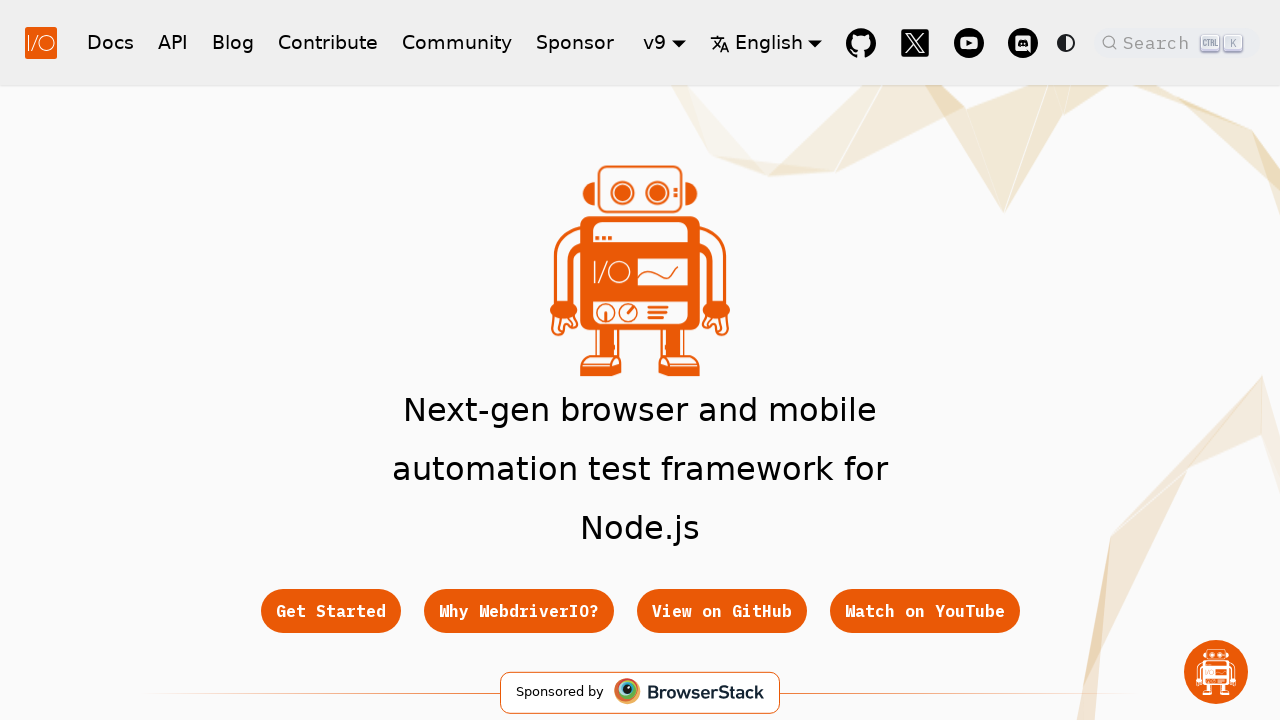